Tests navigation to IPL Points Table page, selects a specific year filter, and verifies the team standings are displayed

Starting URL: https://www.iplt20.com/

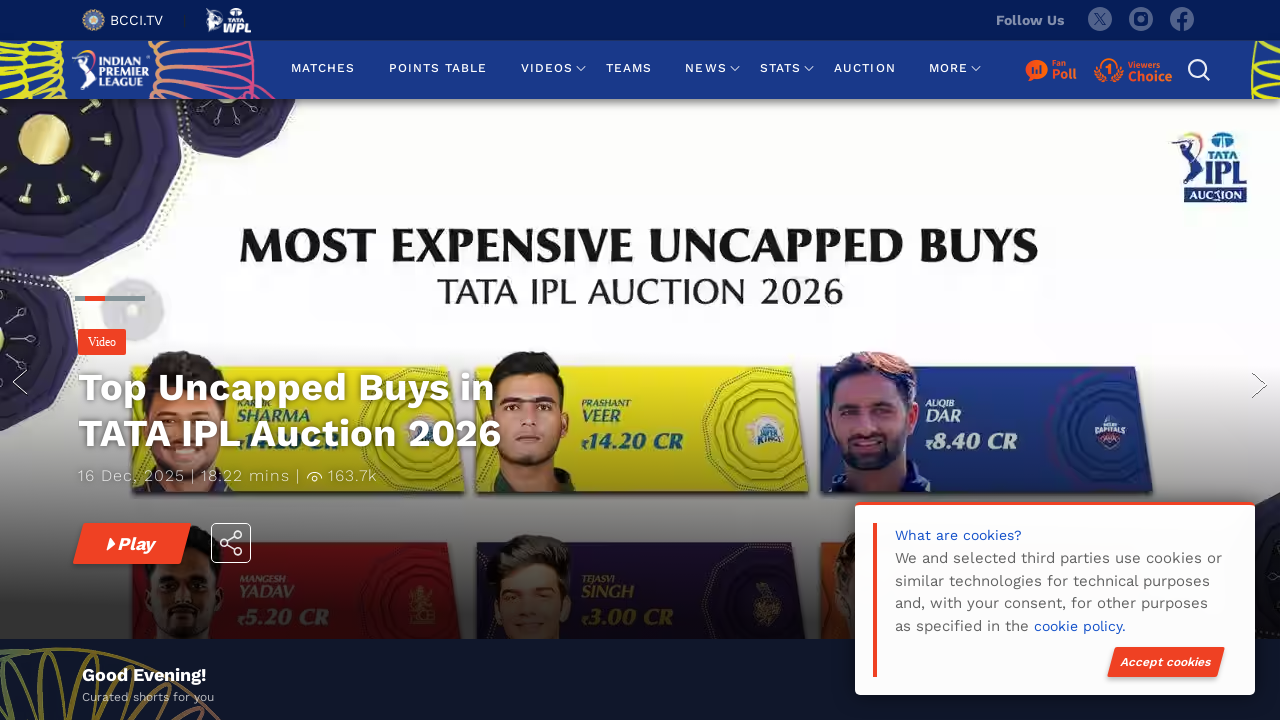

Clicked on Points Table link at (438, 68) on xpath=(//a[@data-element_text='POINTS TABLE'])[2]
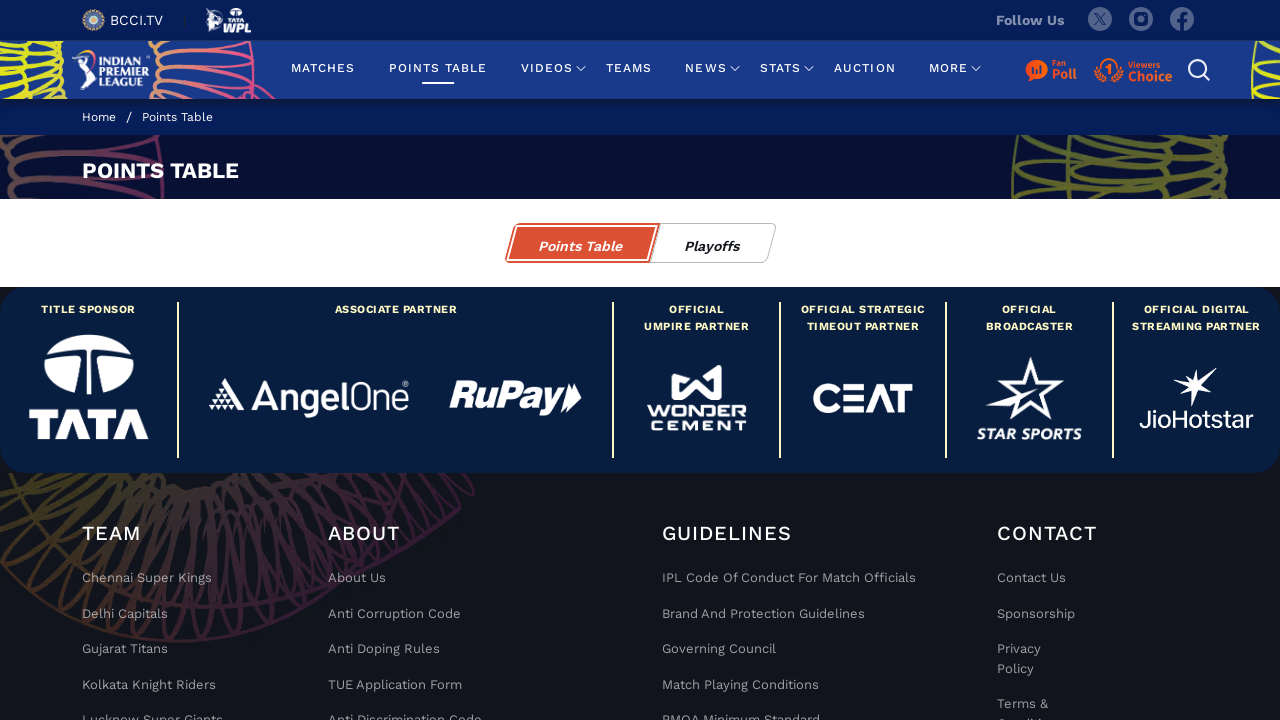

Year dropdown selector loaded
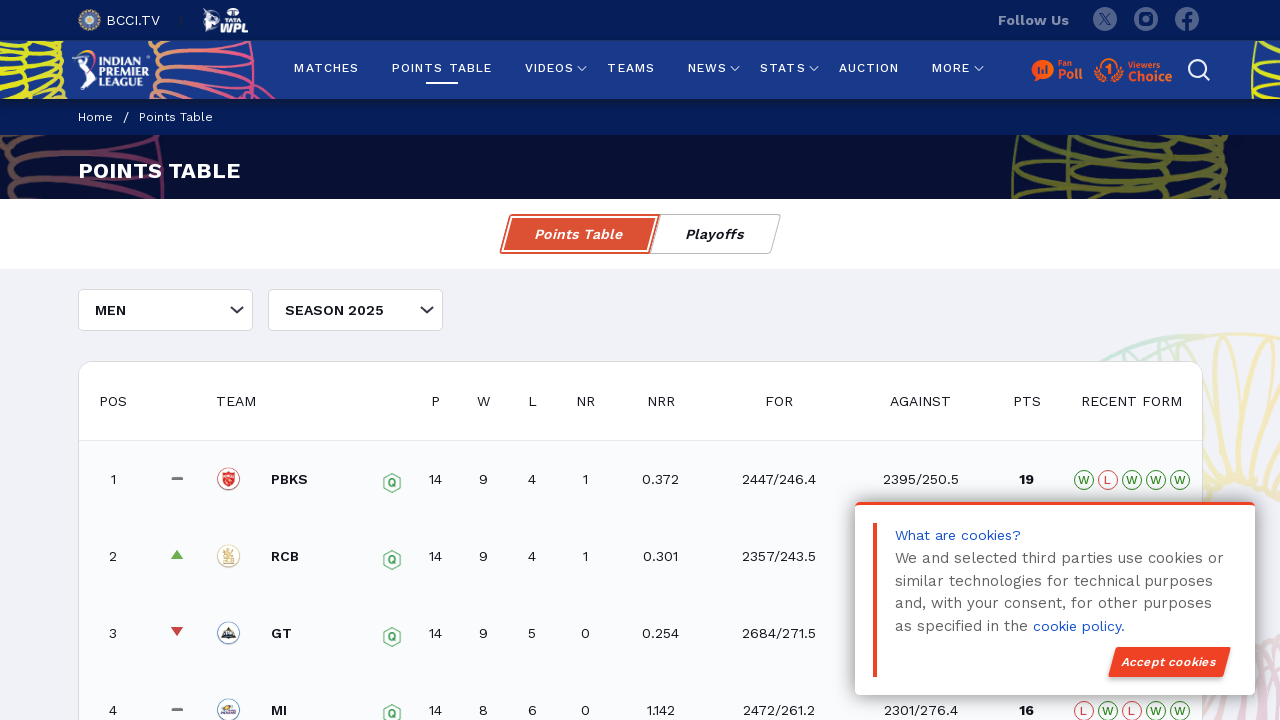

Clicked on year dropdown to open filter options at (355, 310) on xpath=(//div[@class='cSBDisplay ng-binding'])[2]
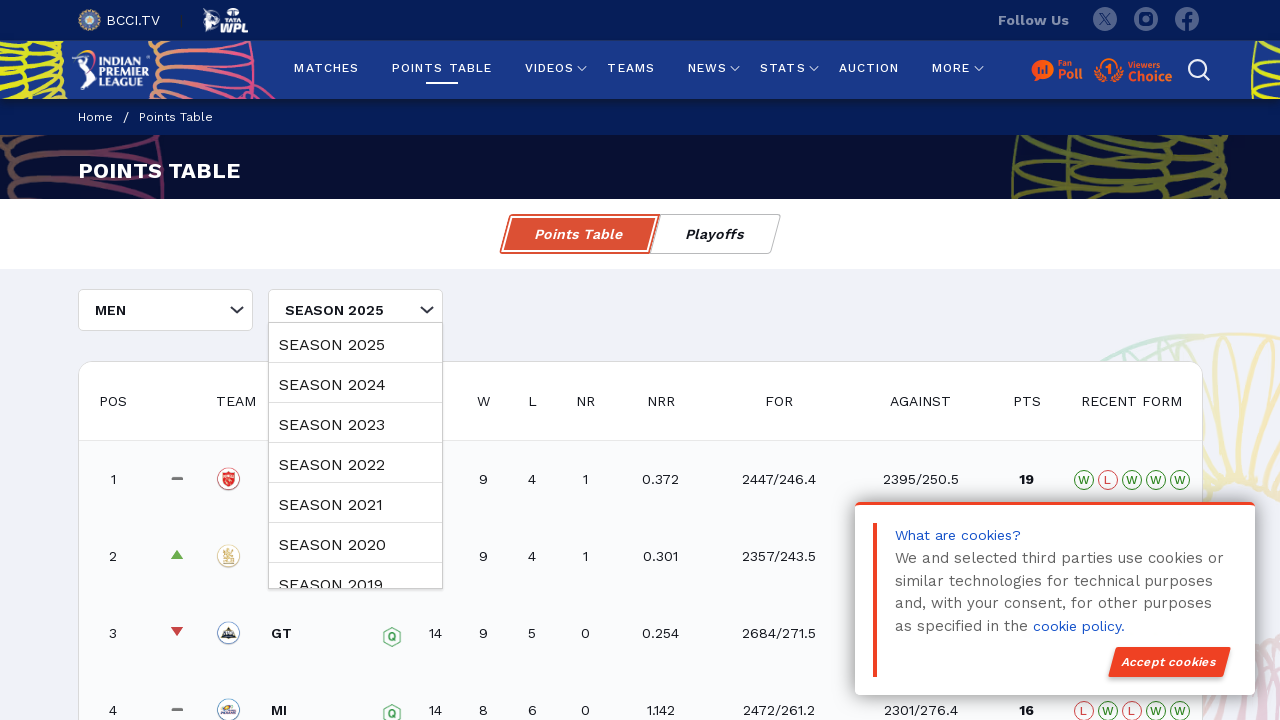

Selected a specific year from the dropdown filter at (355, 426) on xpath=(//div[@class='col-lg-2 col-md-2 col-sm-3'])[2]/div/div[2]/div[3]
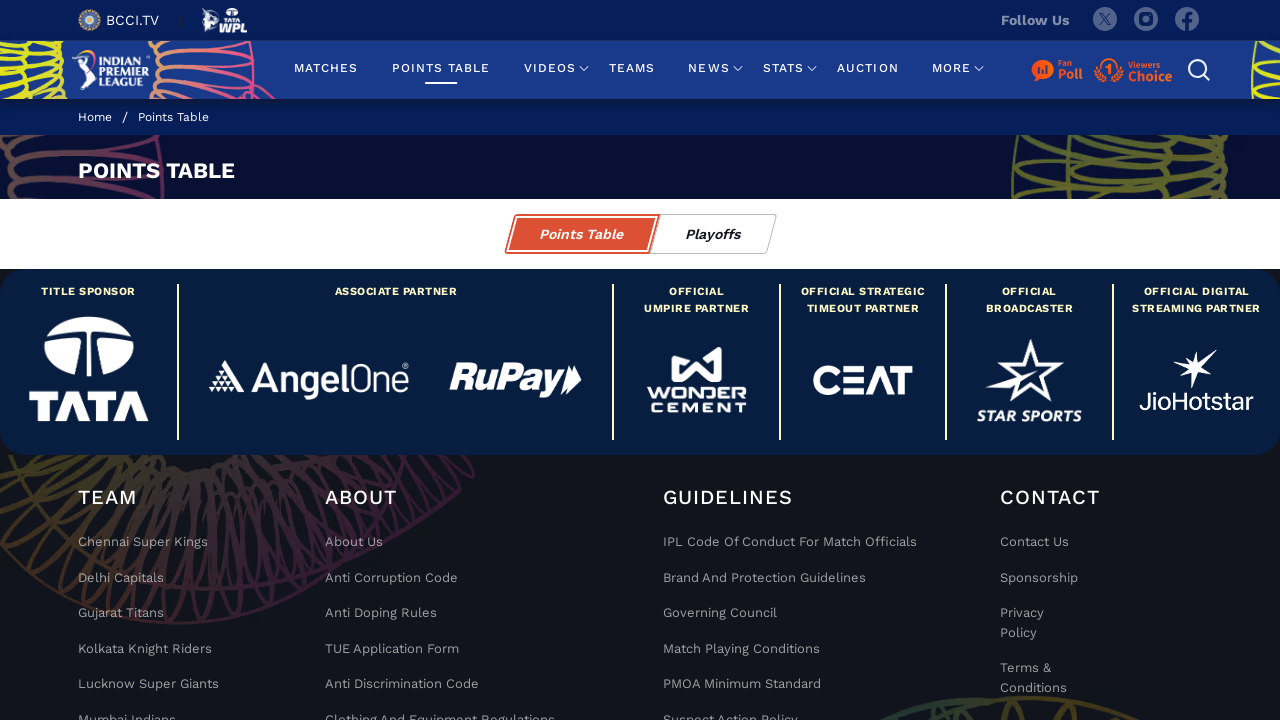

Team standings loaded and first team is displayed in points table
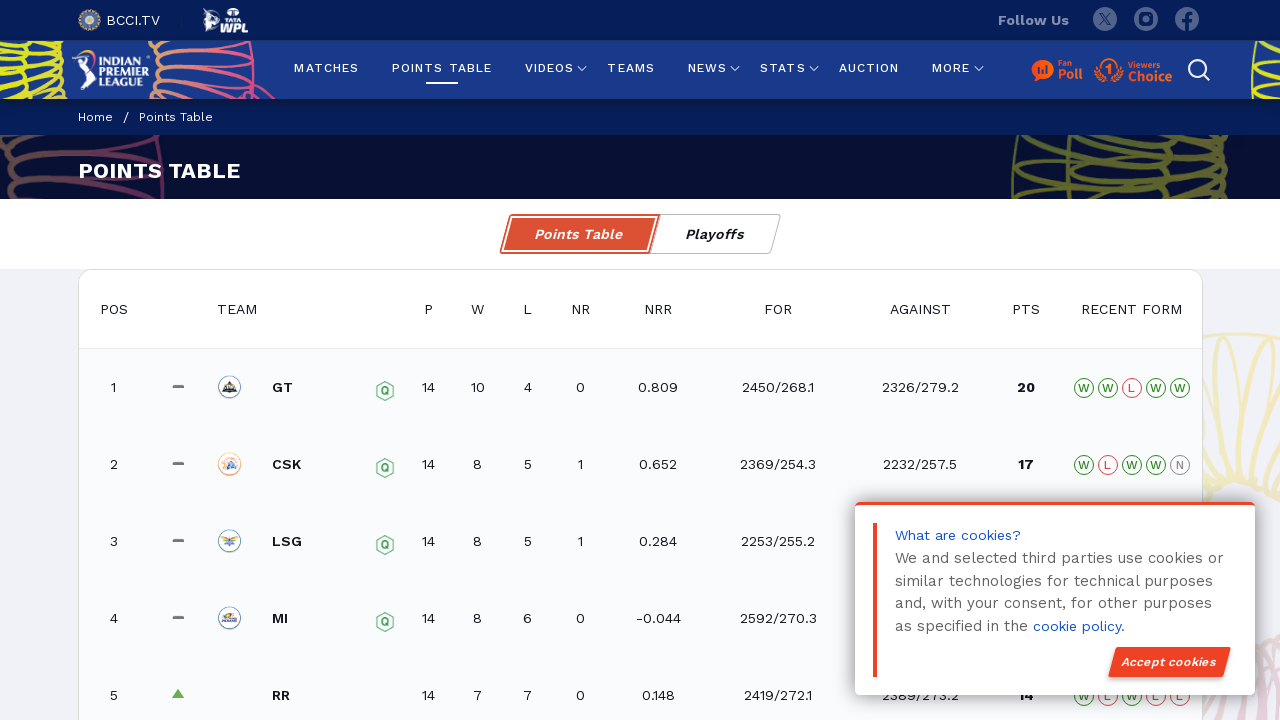

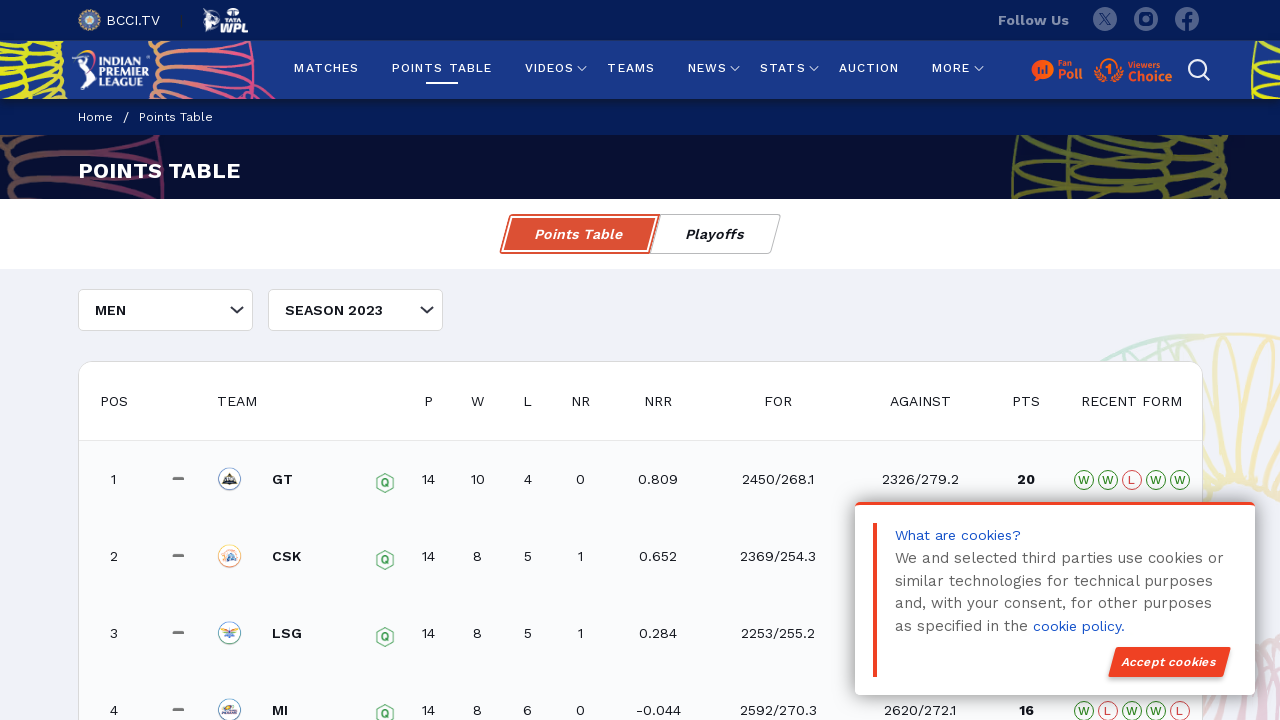